Tests data persistence in a TodoMVC application by adding multiple todo items, then reloading the page to verify the todos persist after refresh

Starting URL: https://demo.playwright.dev/todomvc/

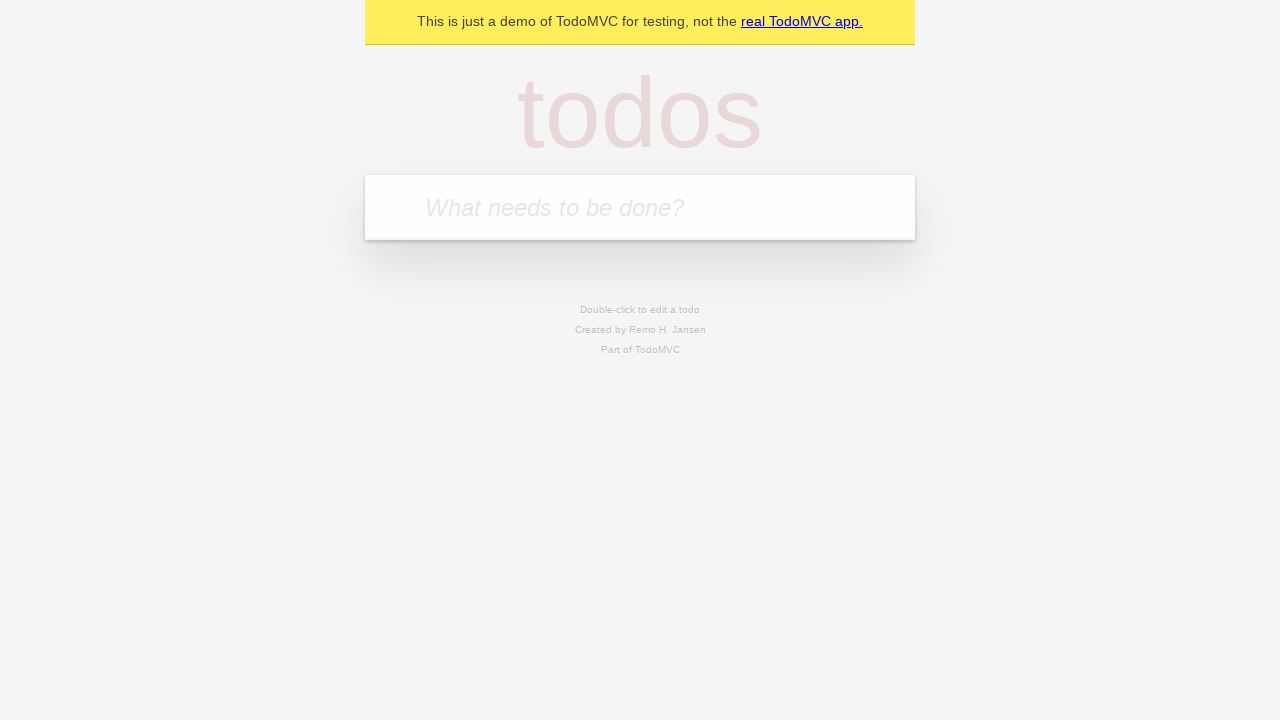

Filled new todo input field with 'Buy groceries' on .new-todo
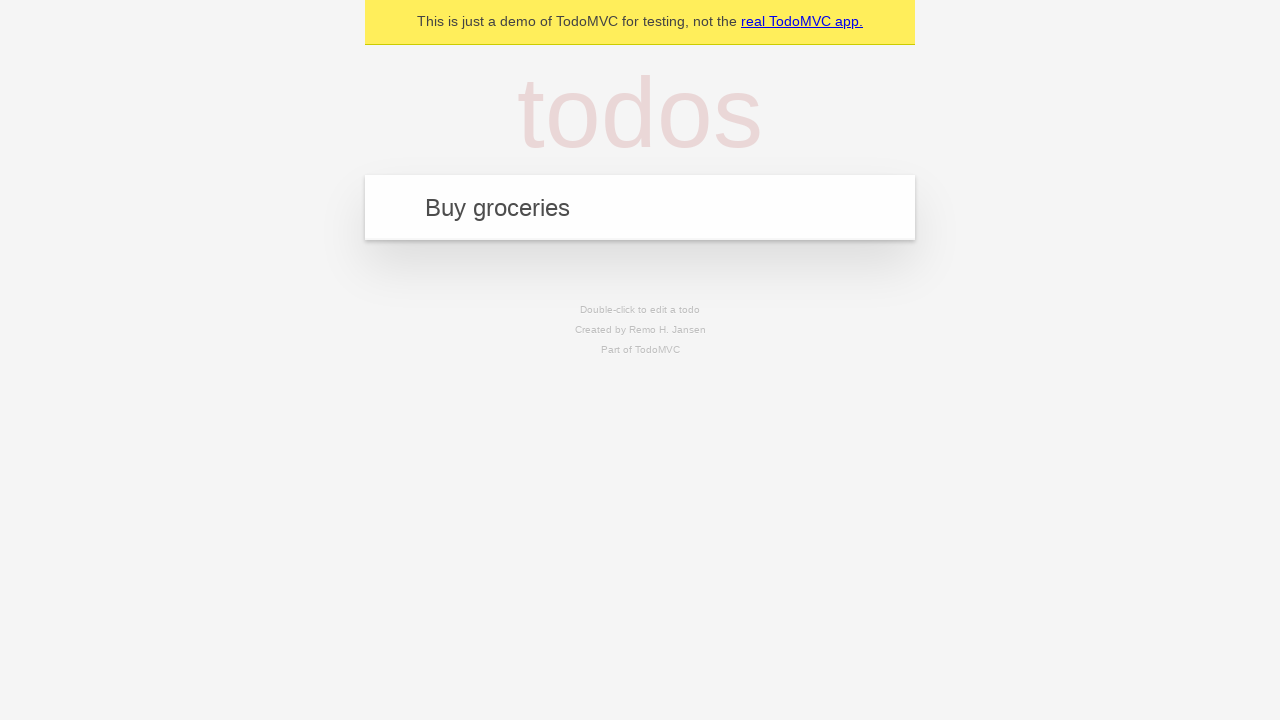

Pressed Enter to add todo 'Buy groceries' on .new-todo
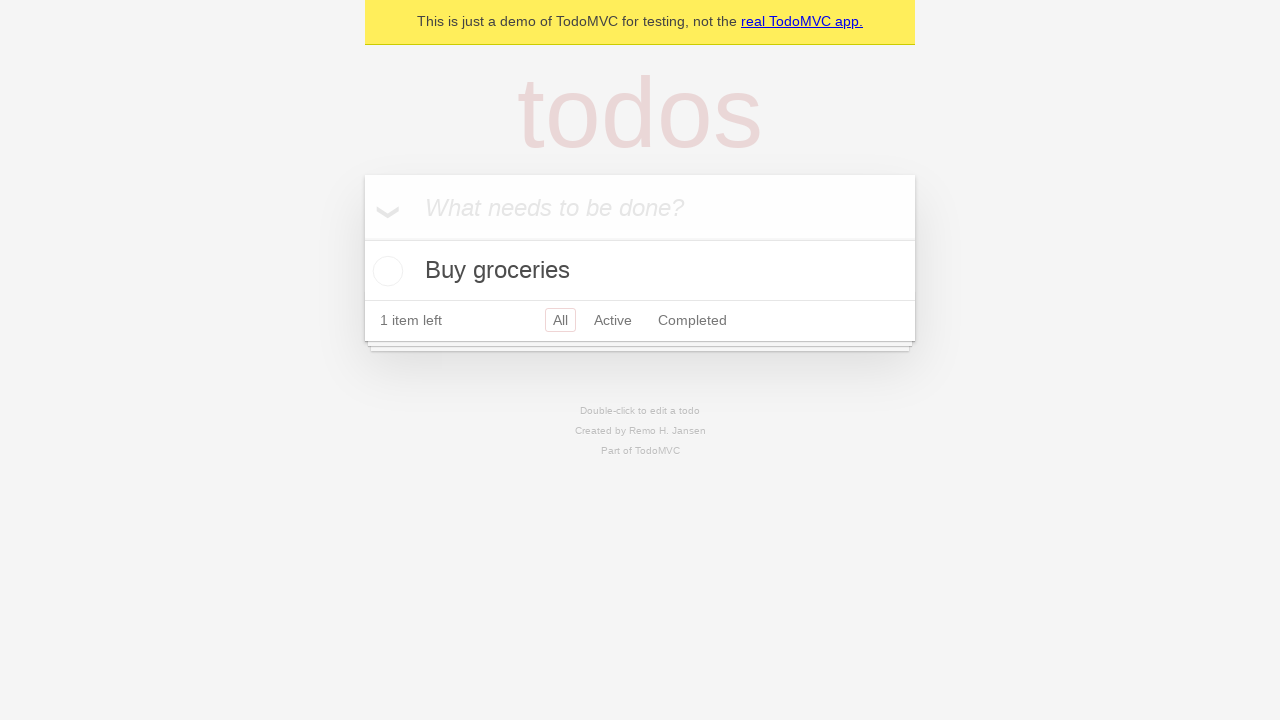

Filled new todo input field with 'Walk the dog' on .new-todo
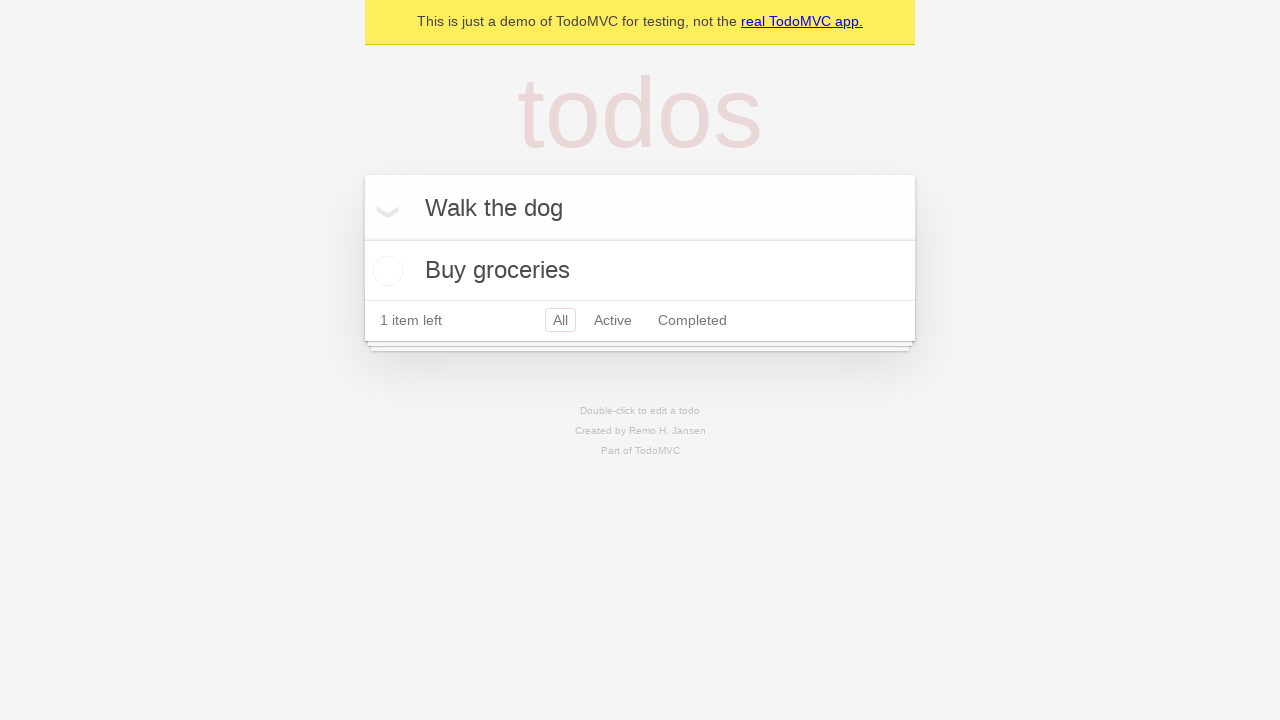

Pressed Enter to add todo 'Walk the dog' on .new-todo
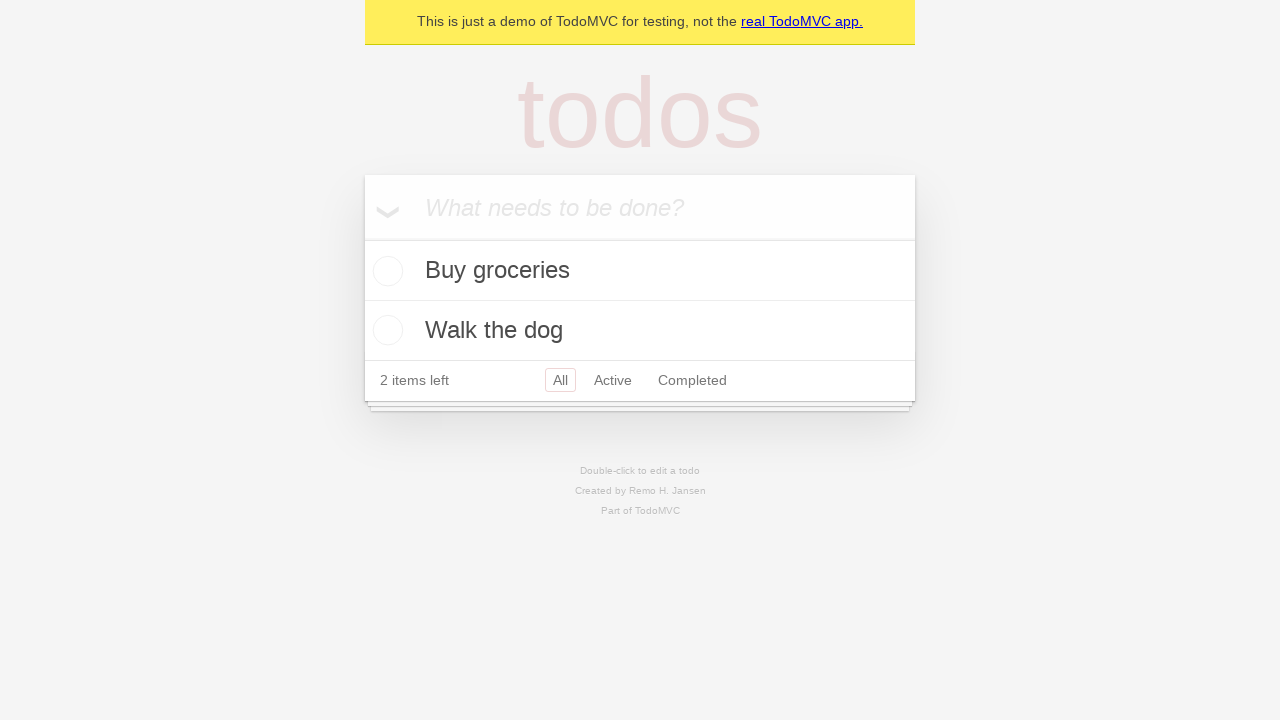

Filled new todo input field with 'Read a book' on .new-todo
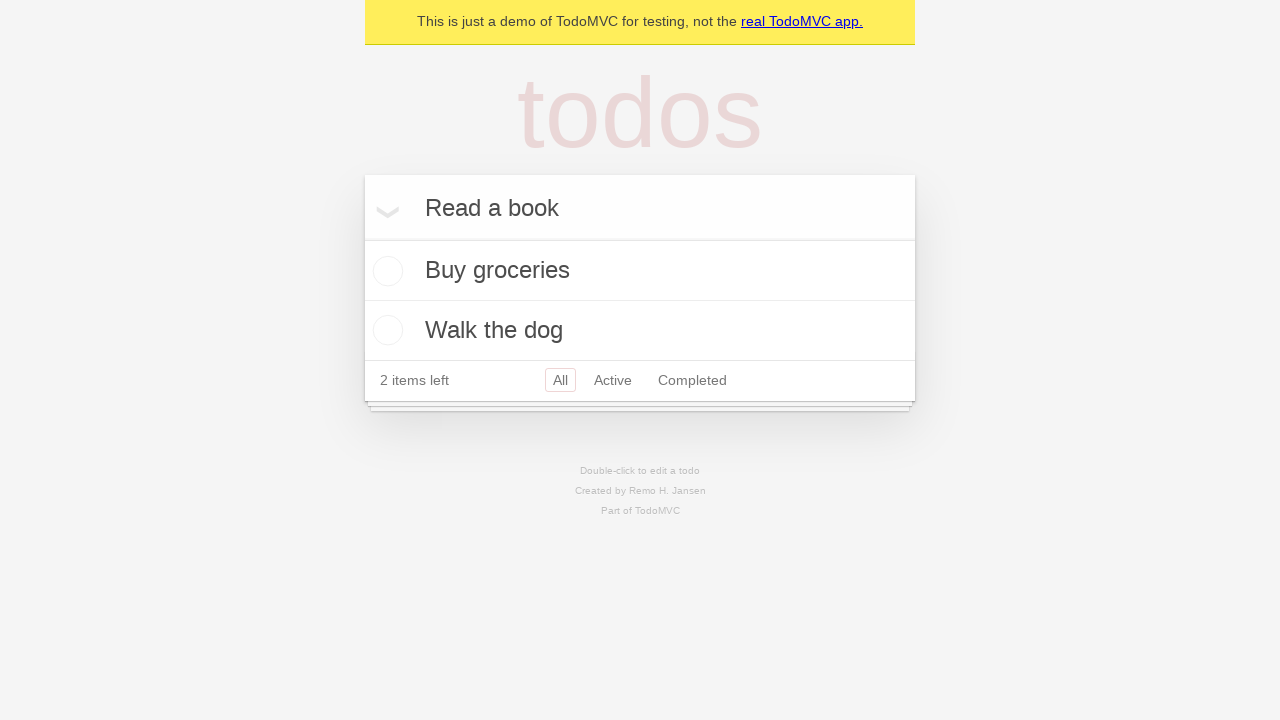

Pressed Enter to add todo 'Read a book' on .new-todo
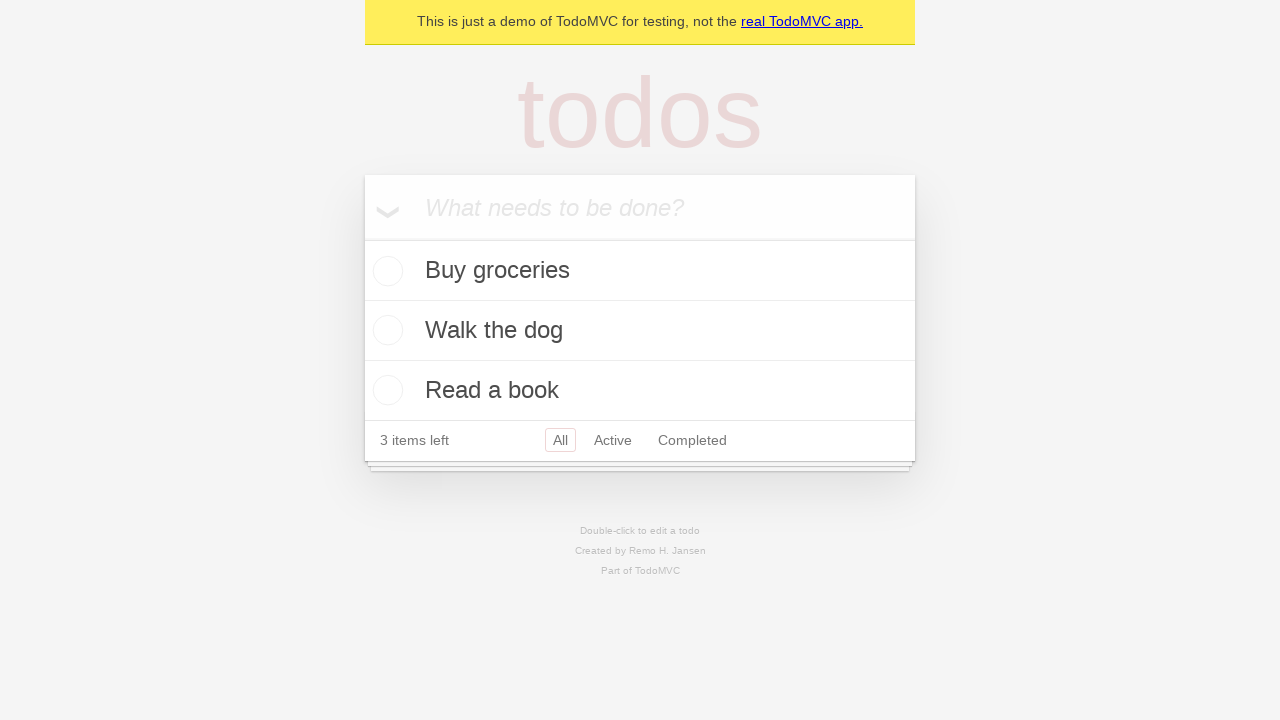

Waited for todo list items to be visible
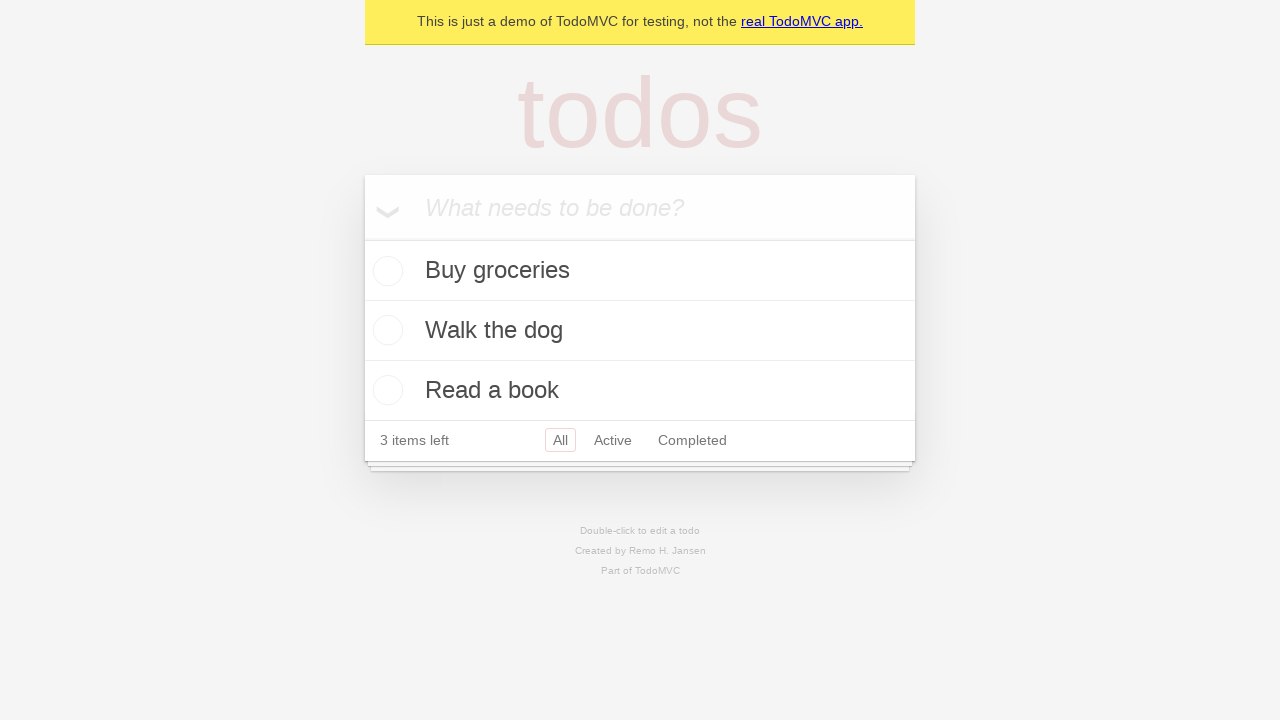

Verified all 3 todos were successfully added
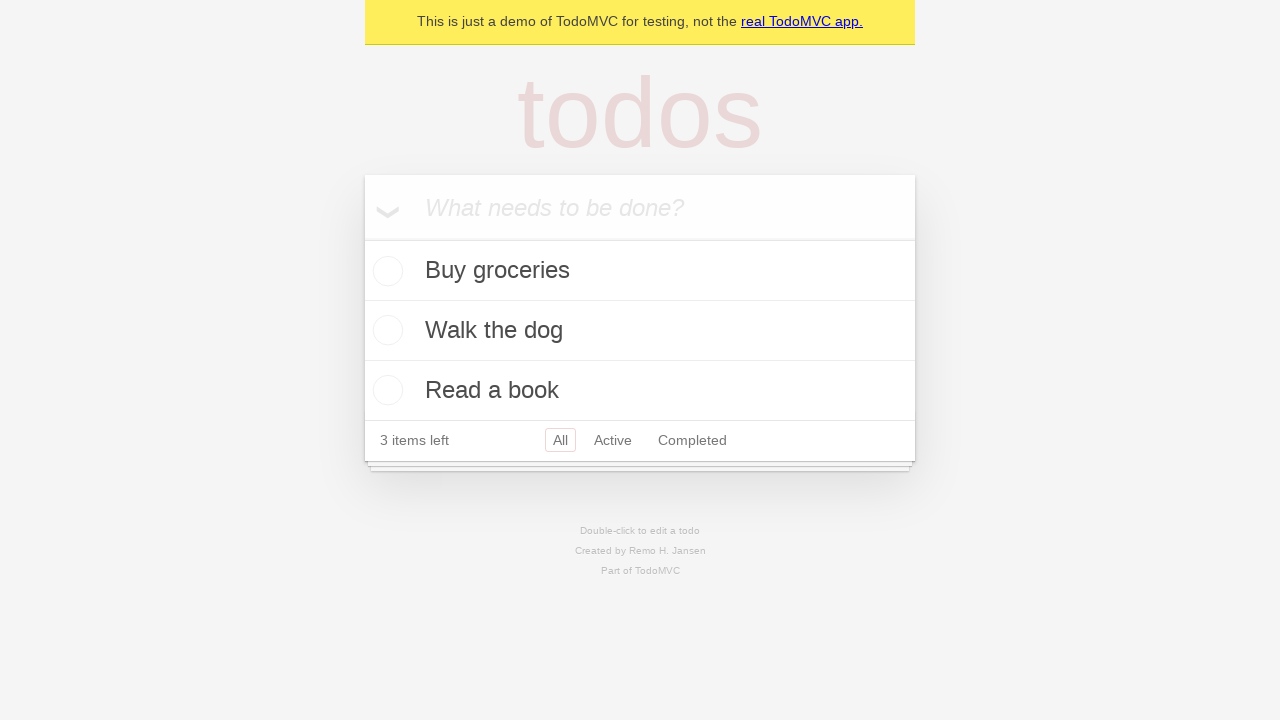

Reloaded the page to test data persistence
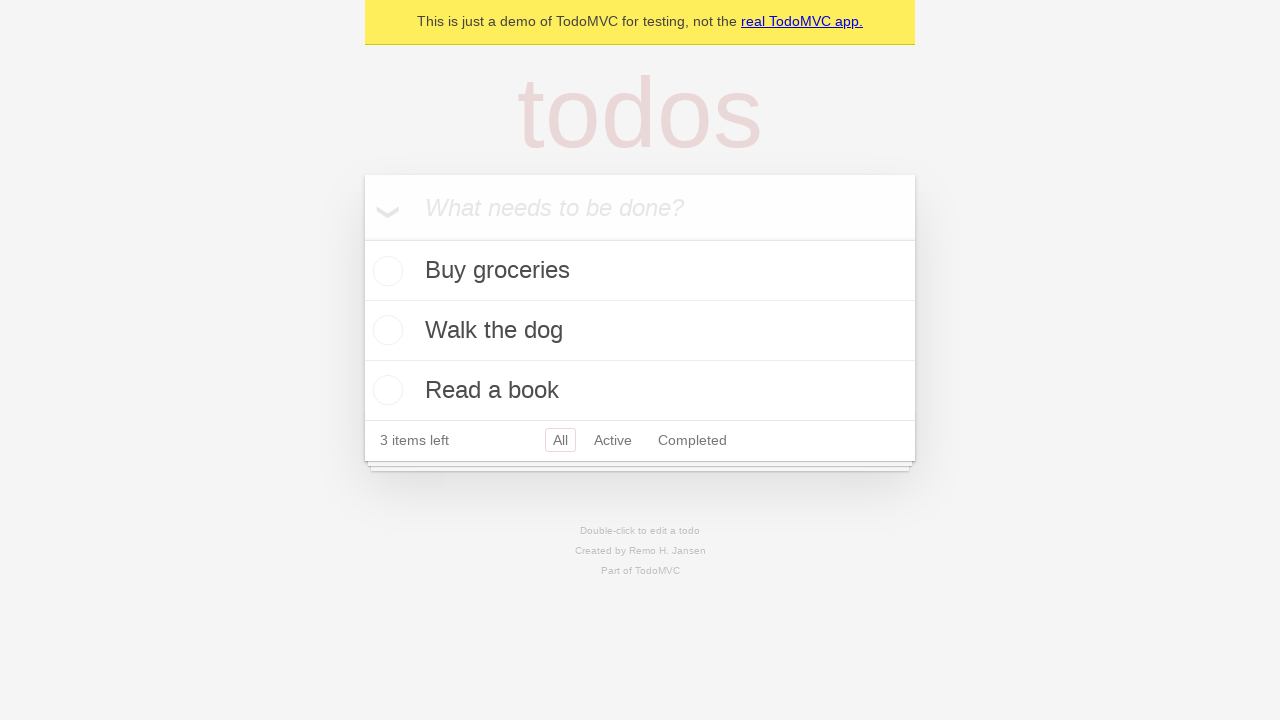

Waited for todo list items to be visible after page reload
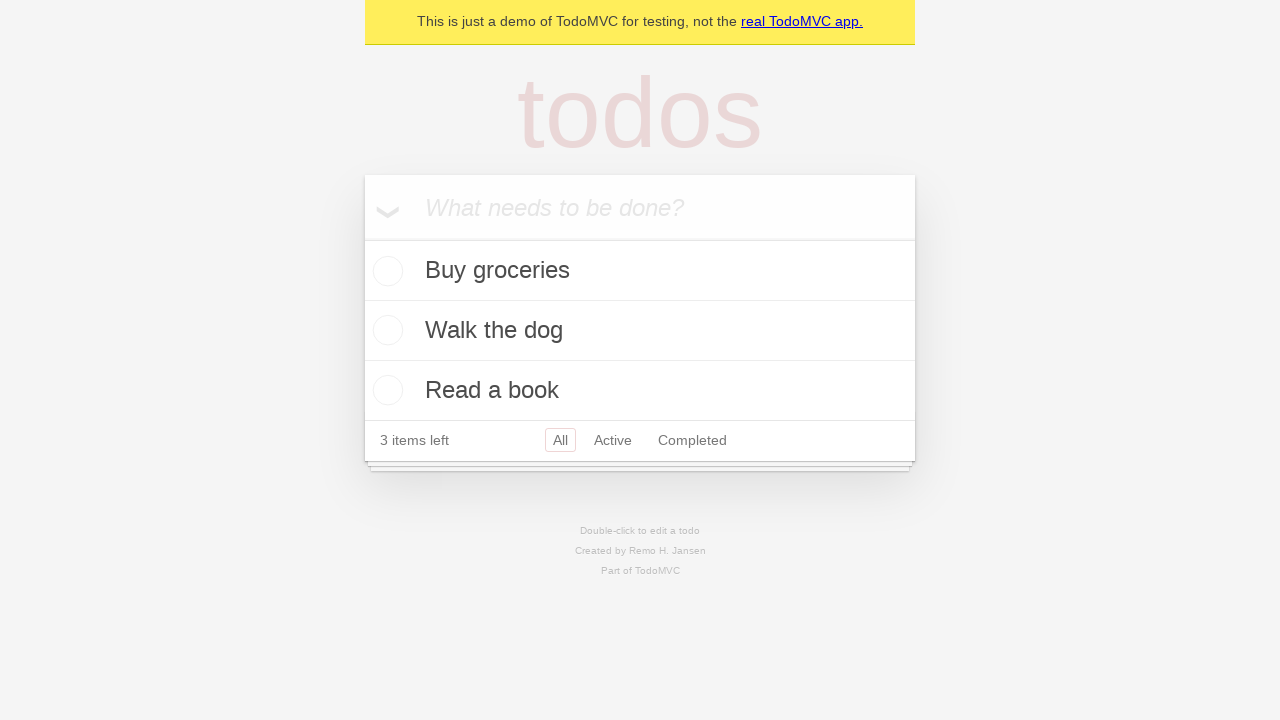

Verified all 3 todos persisted after page reload
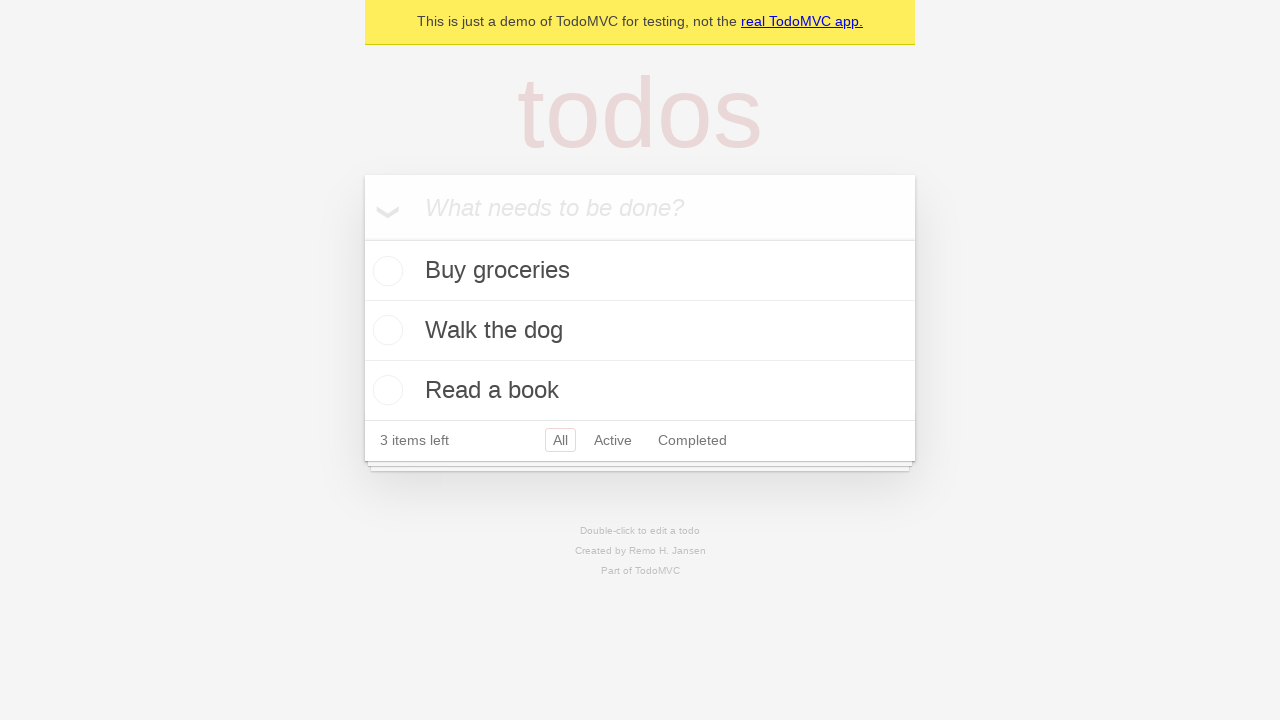

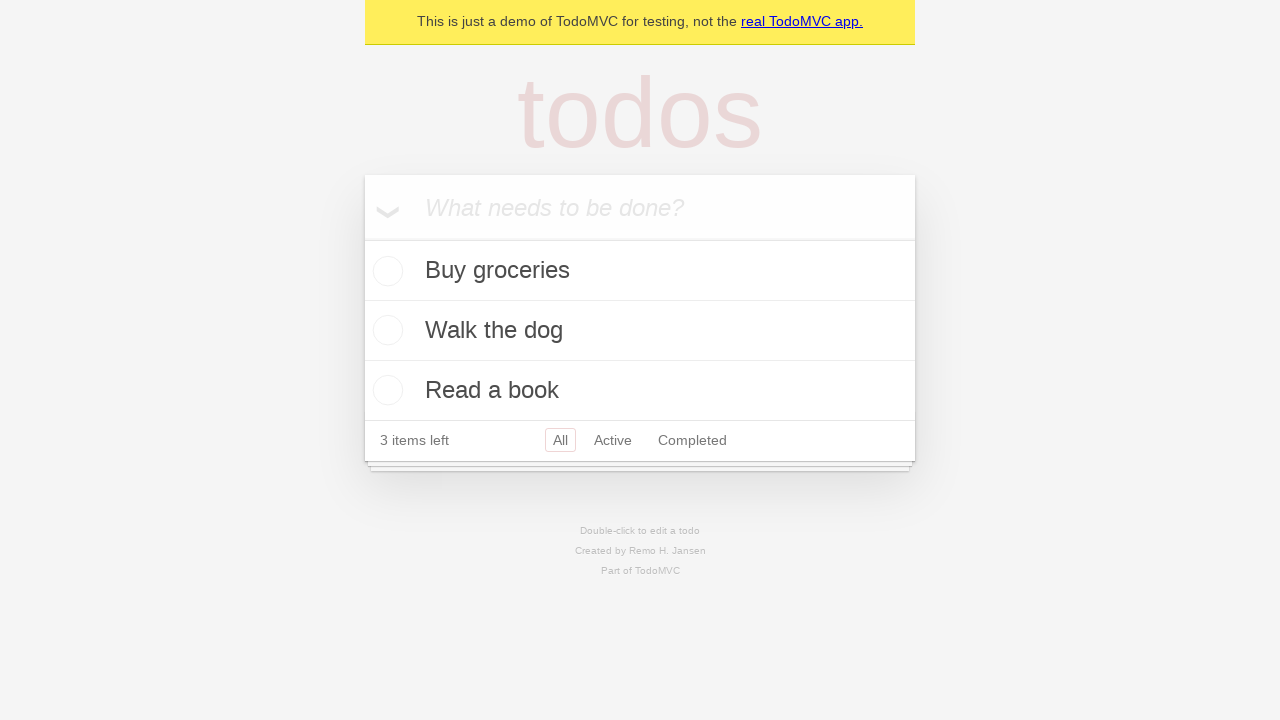